Tests registration form validation by submitting a password with less than 8 characters and verifying the alert message

Starting URL: http://automationbykrishna.com/index.html

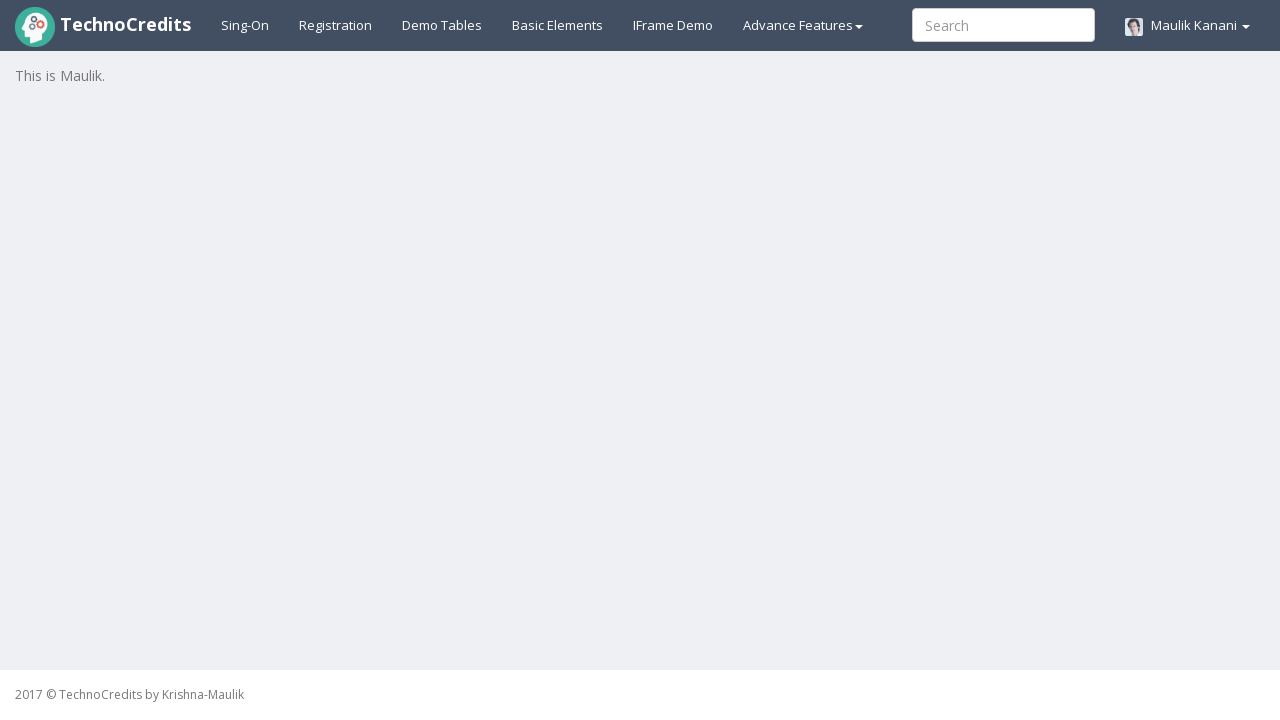

Clicked on registration button at (336, 25) on a#registration2
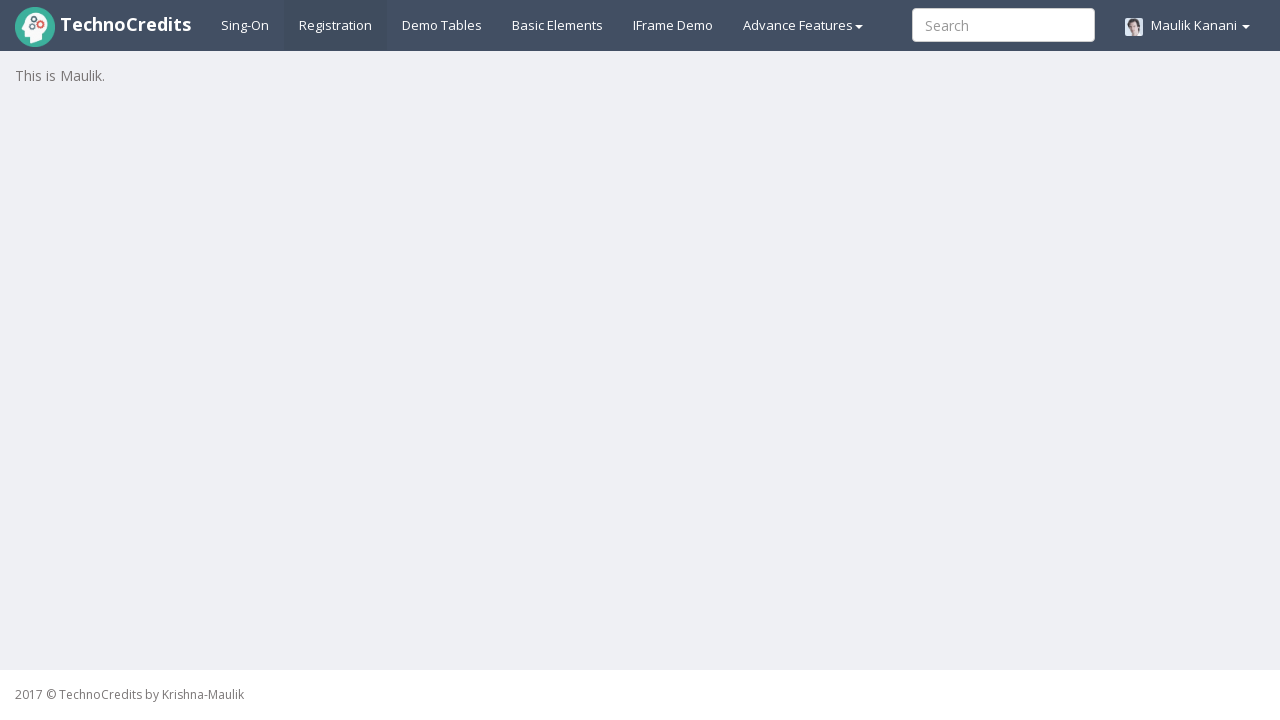

Registration form loaded and username field became visible
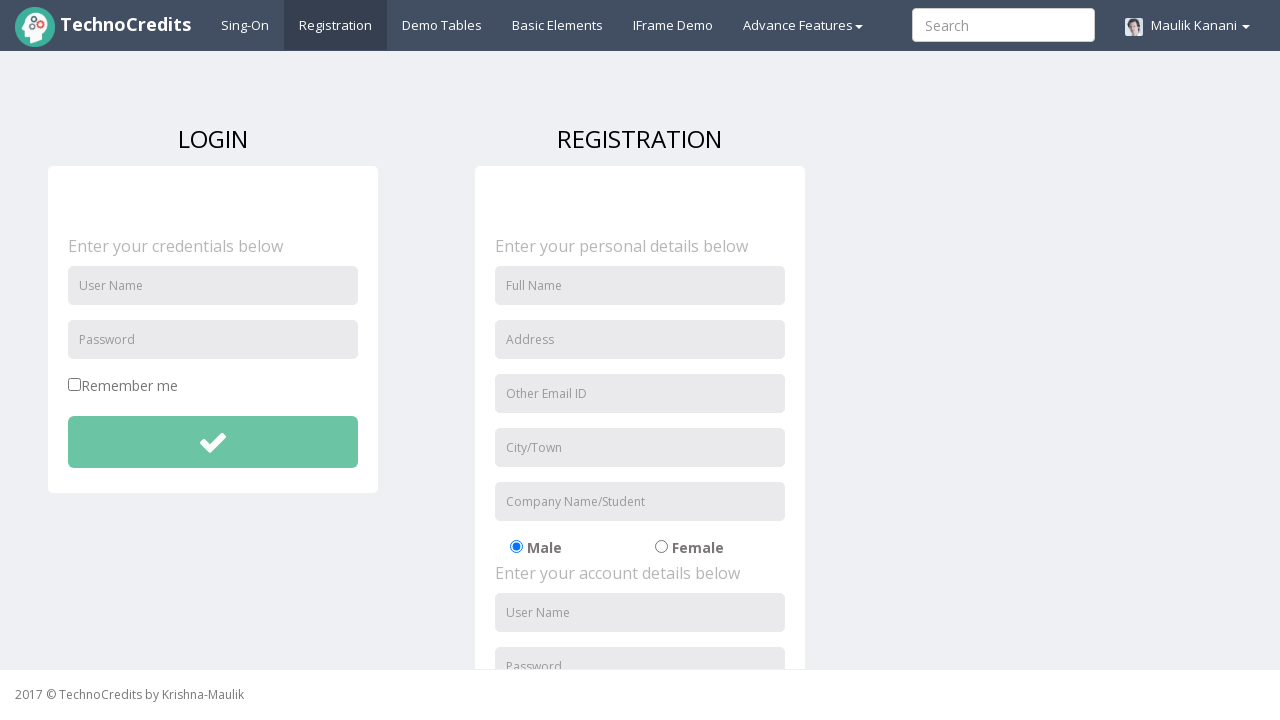

Filled username field with 'testuser789' on input#unameSignin
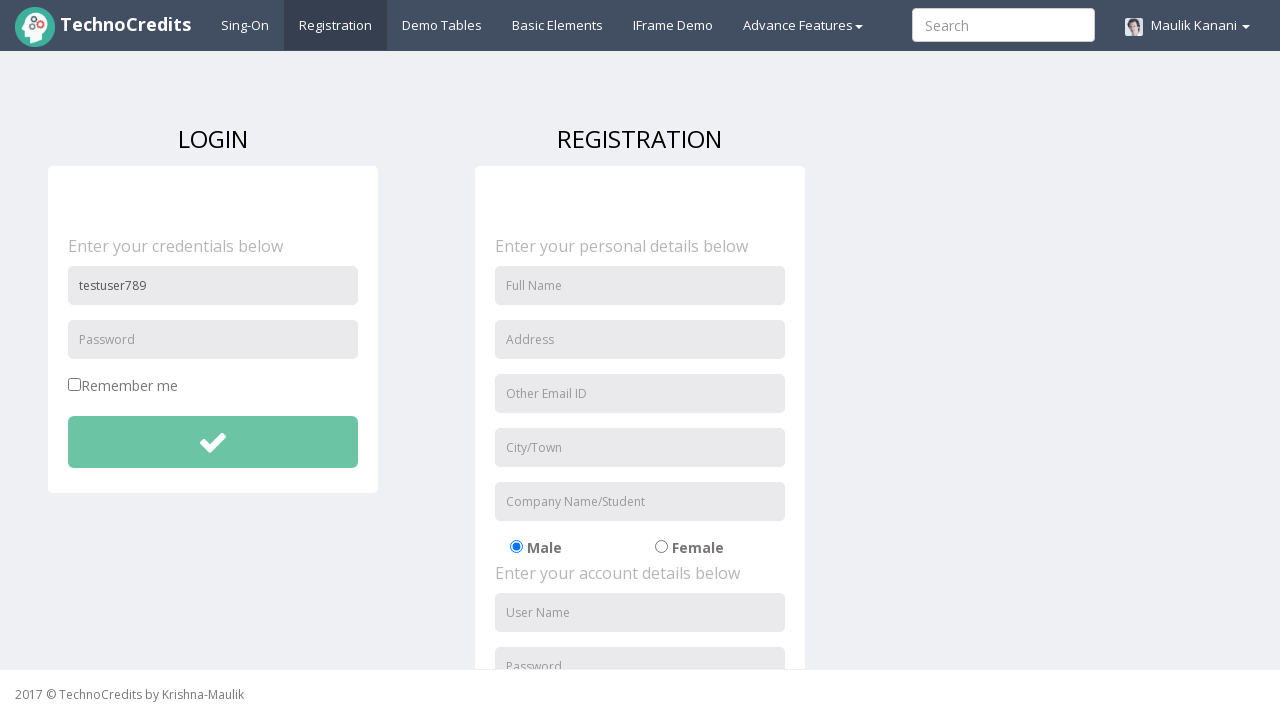

Filled password field with 'pass123' (7 characters - less than 8) on input#pwdSignin
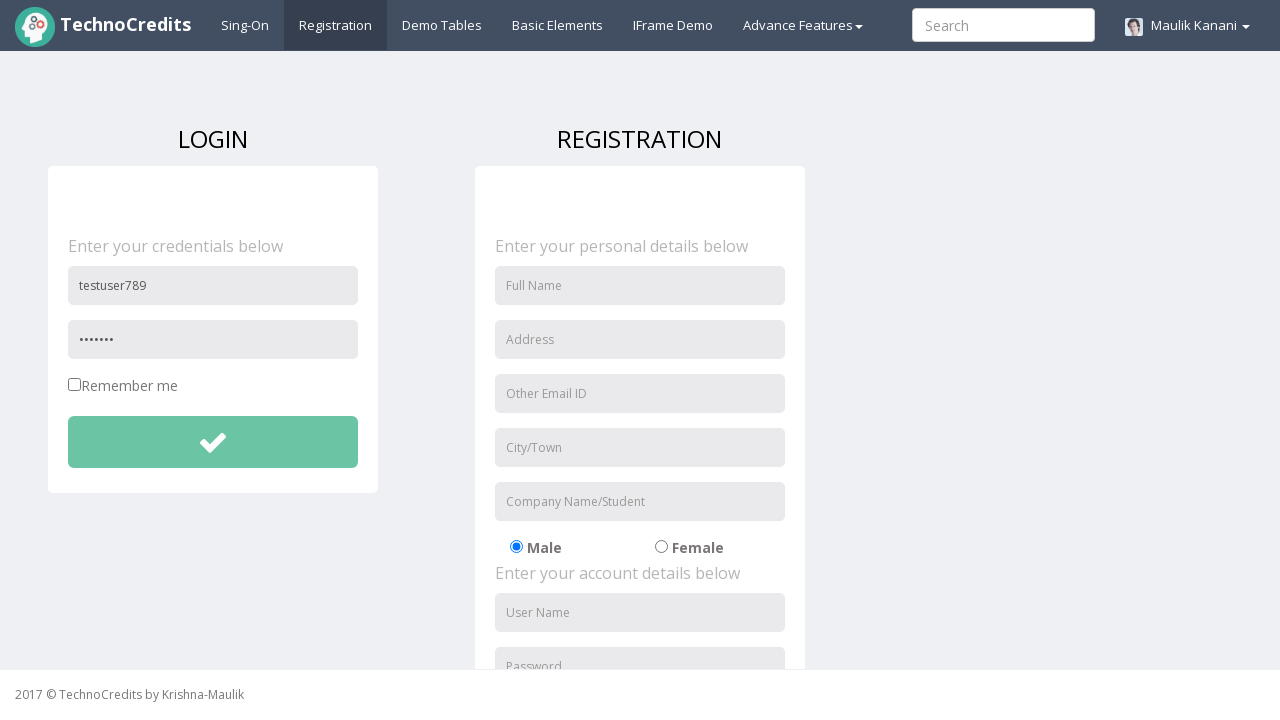

Clicked submit button to validate registration form at (213, 442) on button#btnsubmitdetails
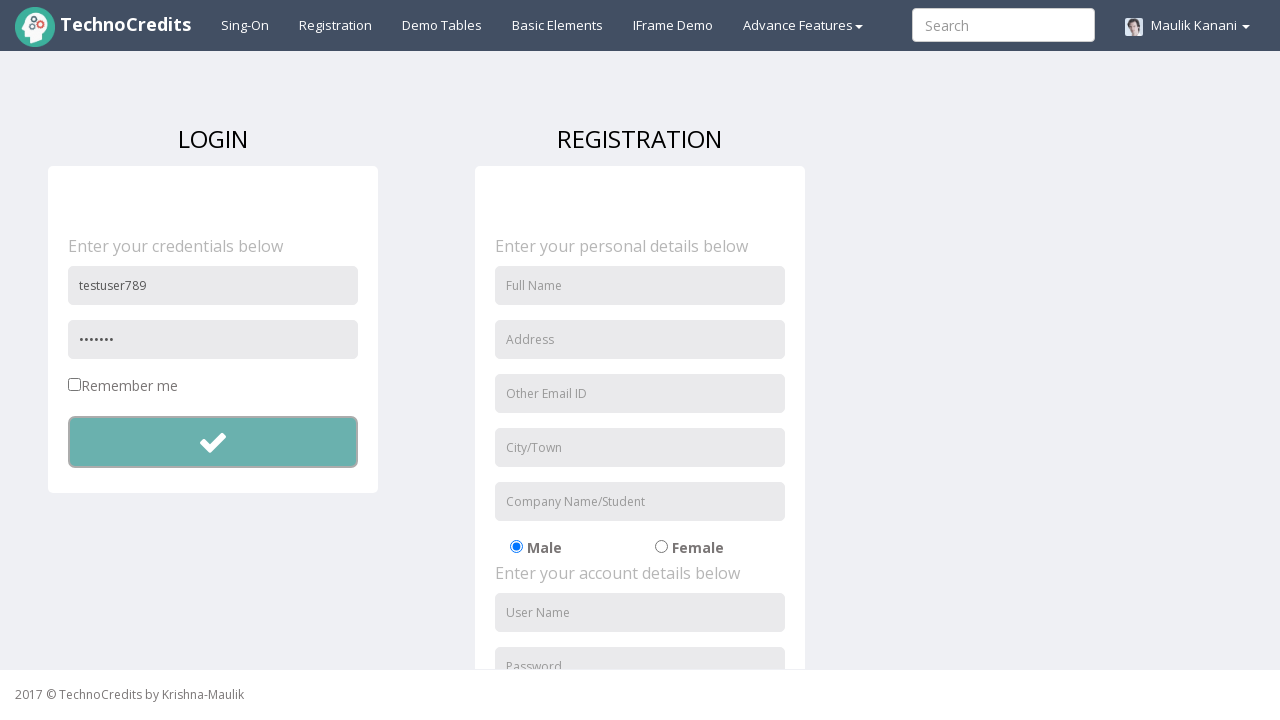

Alert dialog was accepted - validation error message confirmed
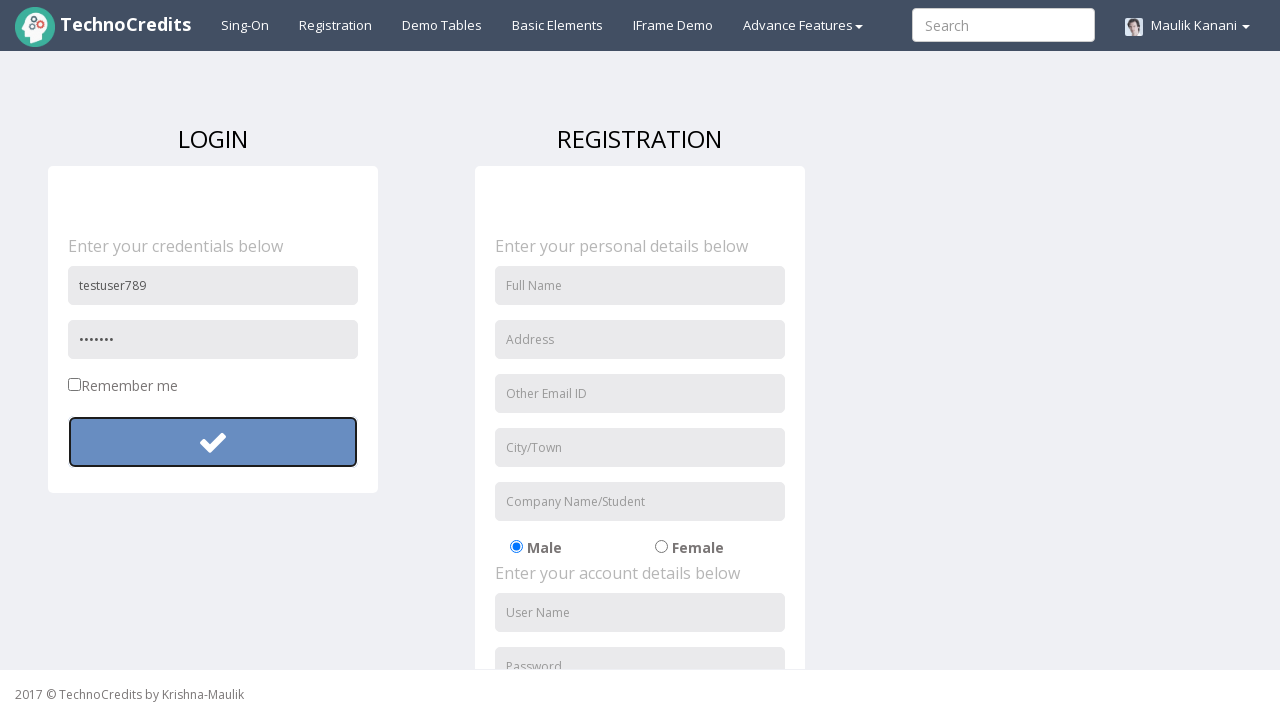

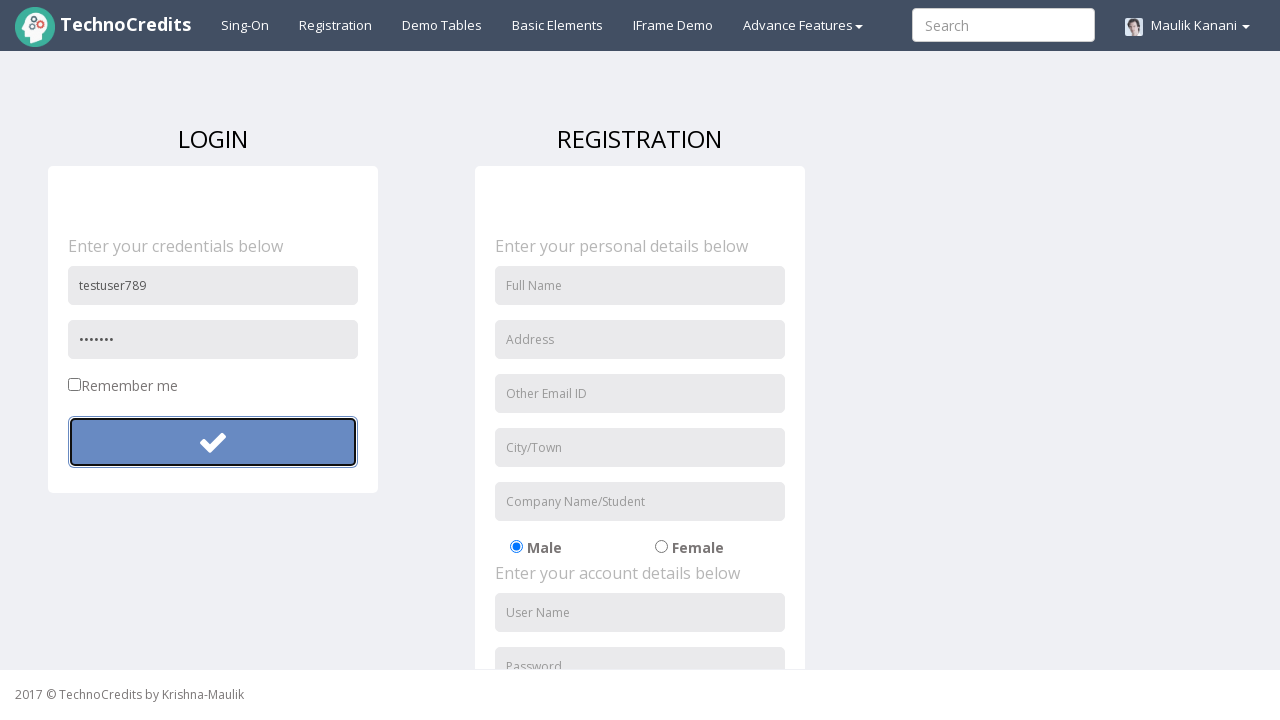